Tests flight search and verifies that the results table with airline information is displayed after searching for flights.

Starting URL: https://blazedemo.com/

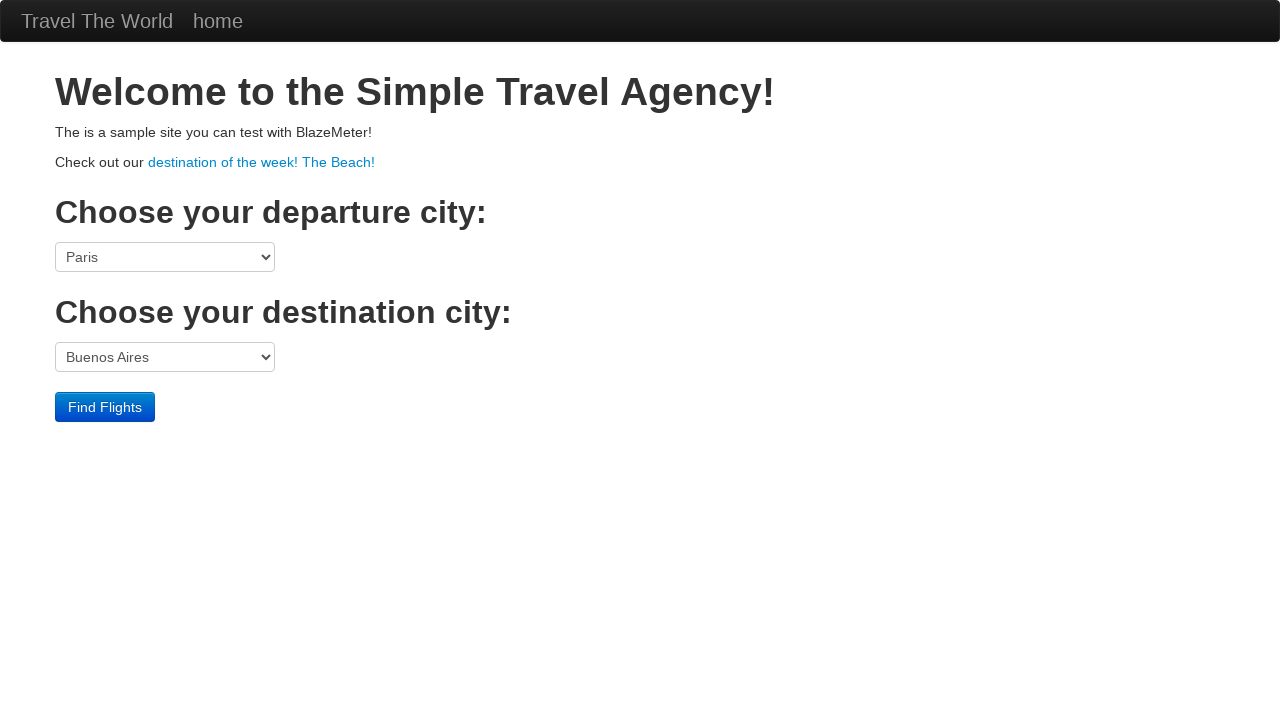

Selected Mexico City as departure city from dropdown on select[name='fromPort']
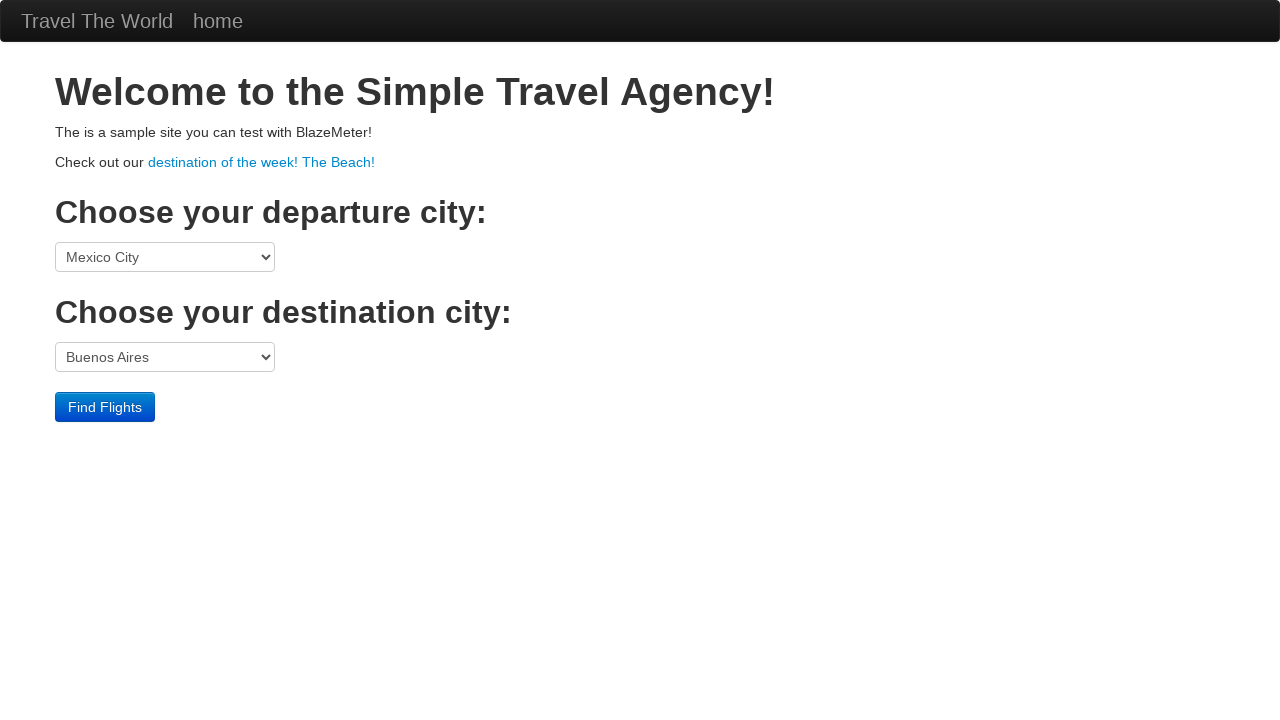

Selected New York as destination city from dropdown on select[name='toPort']
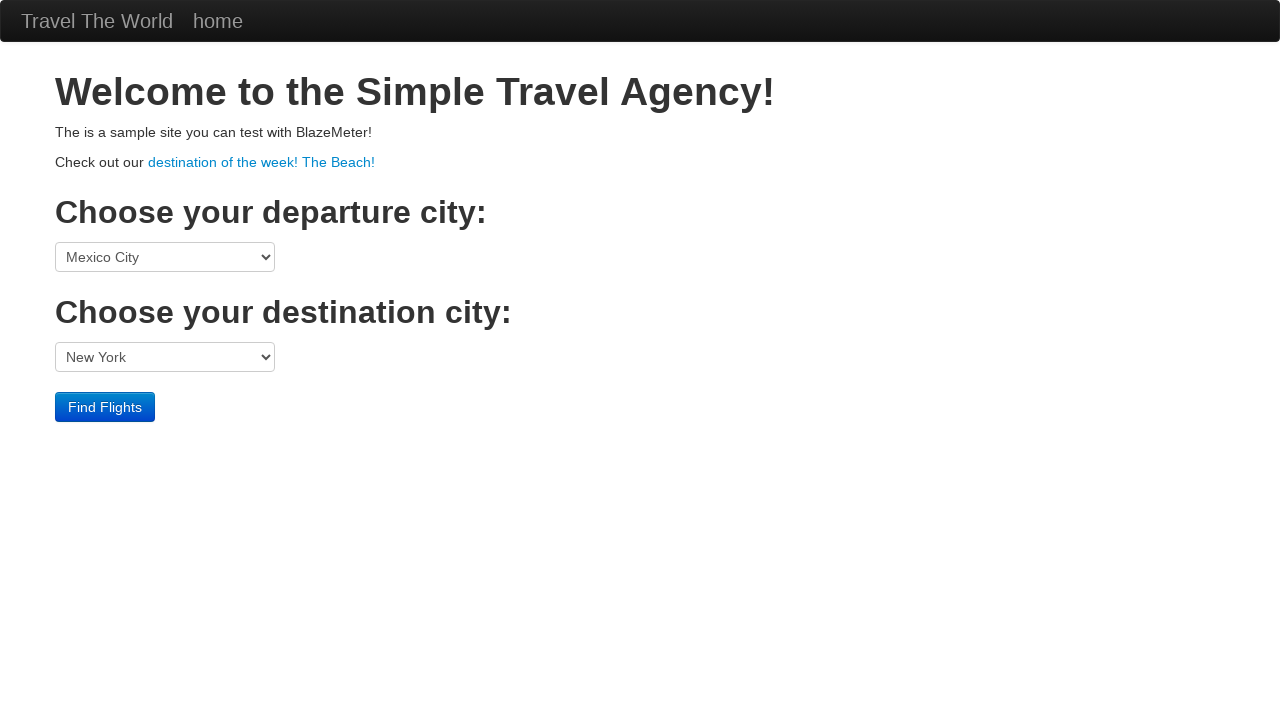

Clicked Find Flights button to search for flights at (105, 407) on input[type='submit']
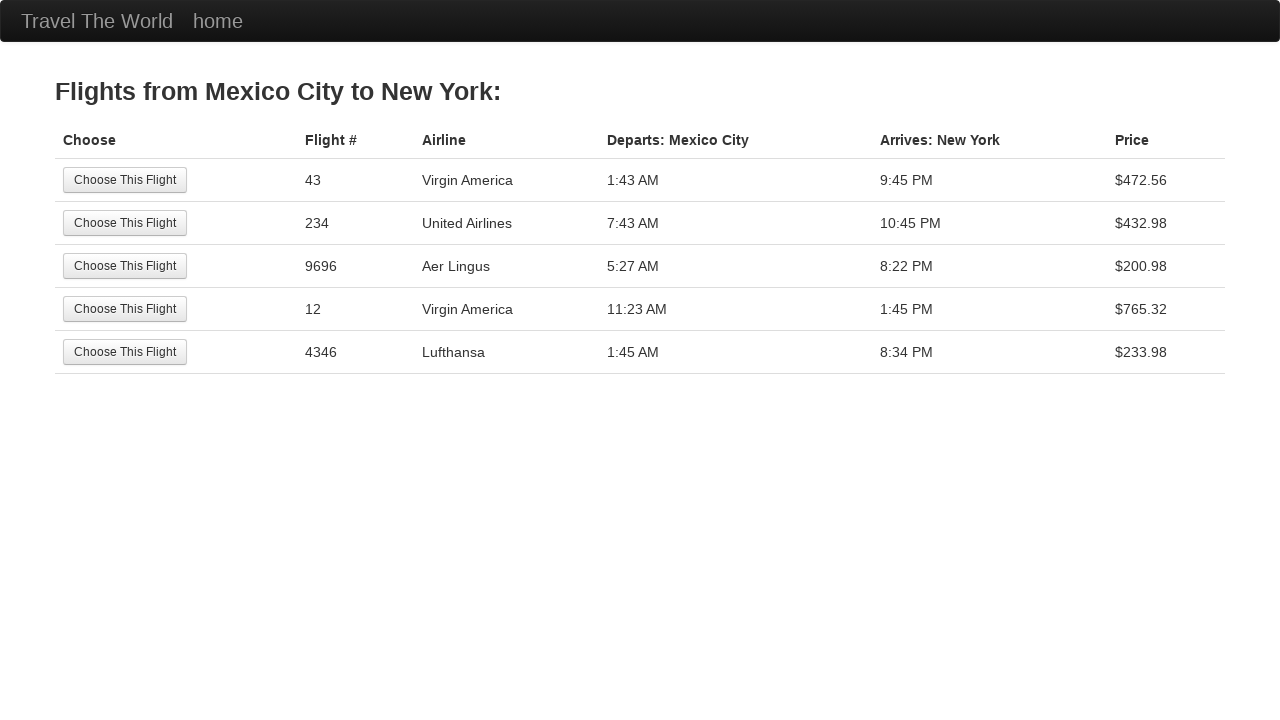

Flight results table with airline information loaded successfully
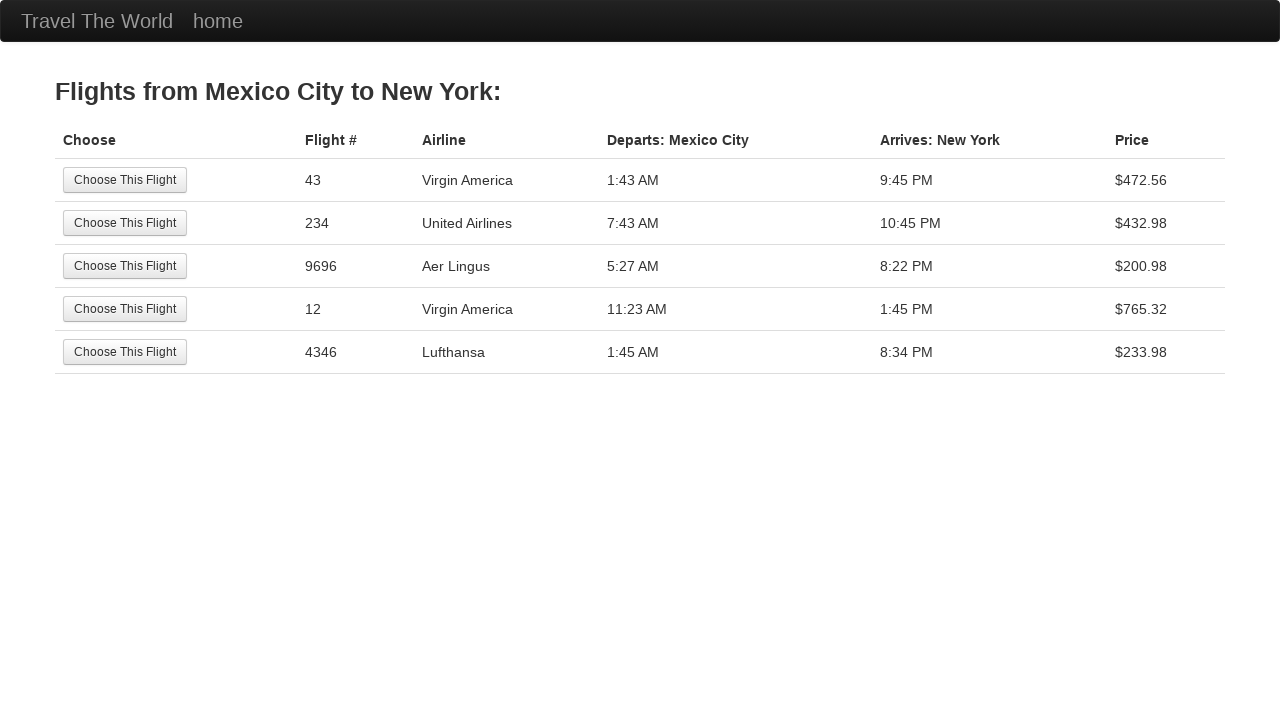

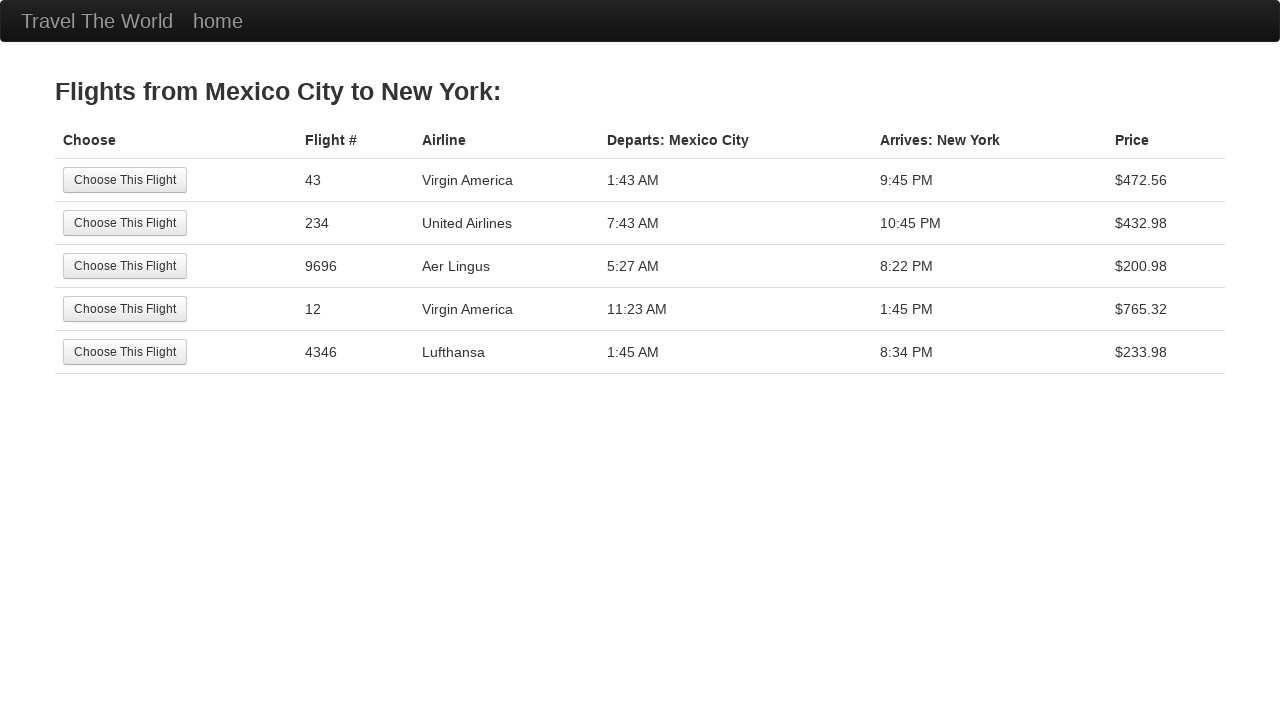